Opens the Infosys website homepage and maximizes the browser window to verify the page loads successfully.

Starting URL: https://www.infosys.com/

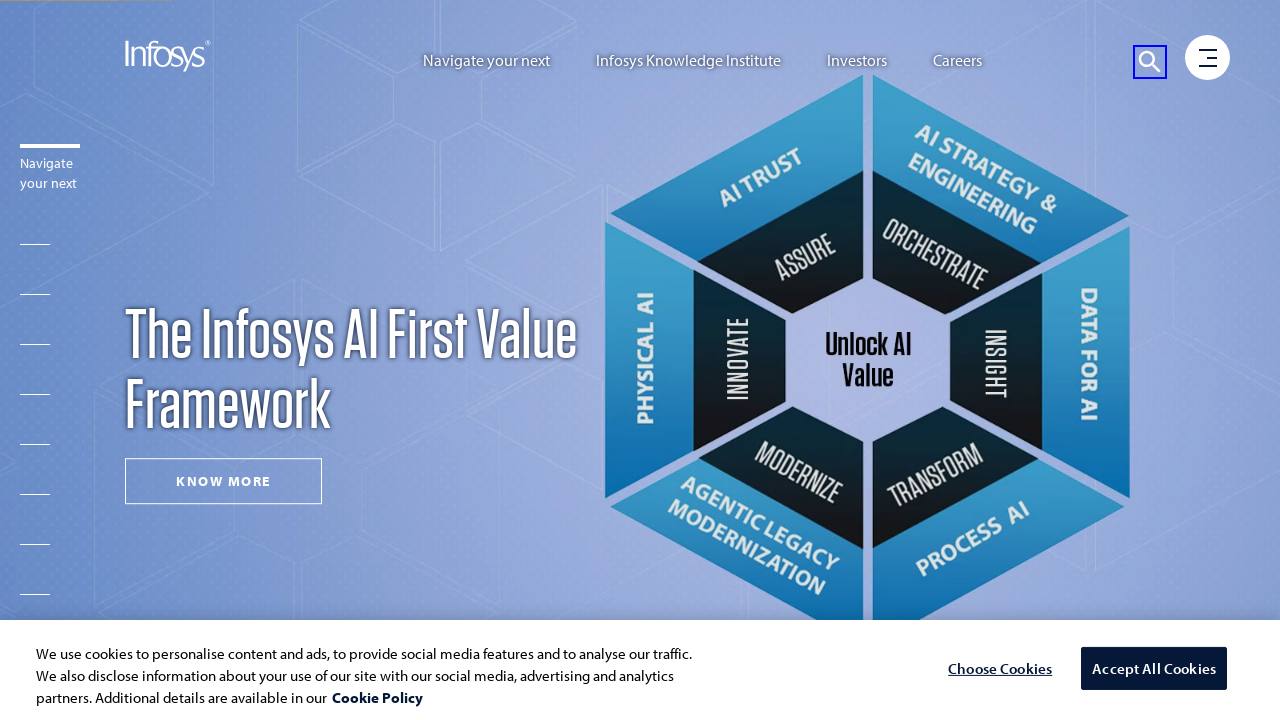

Set viewport size to 1920x1080 to maximize browser window
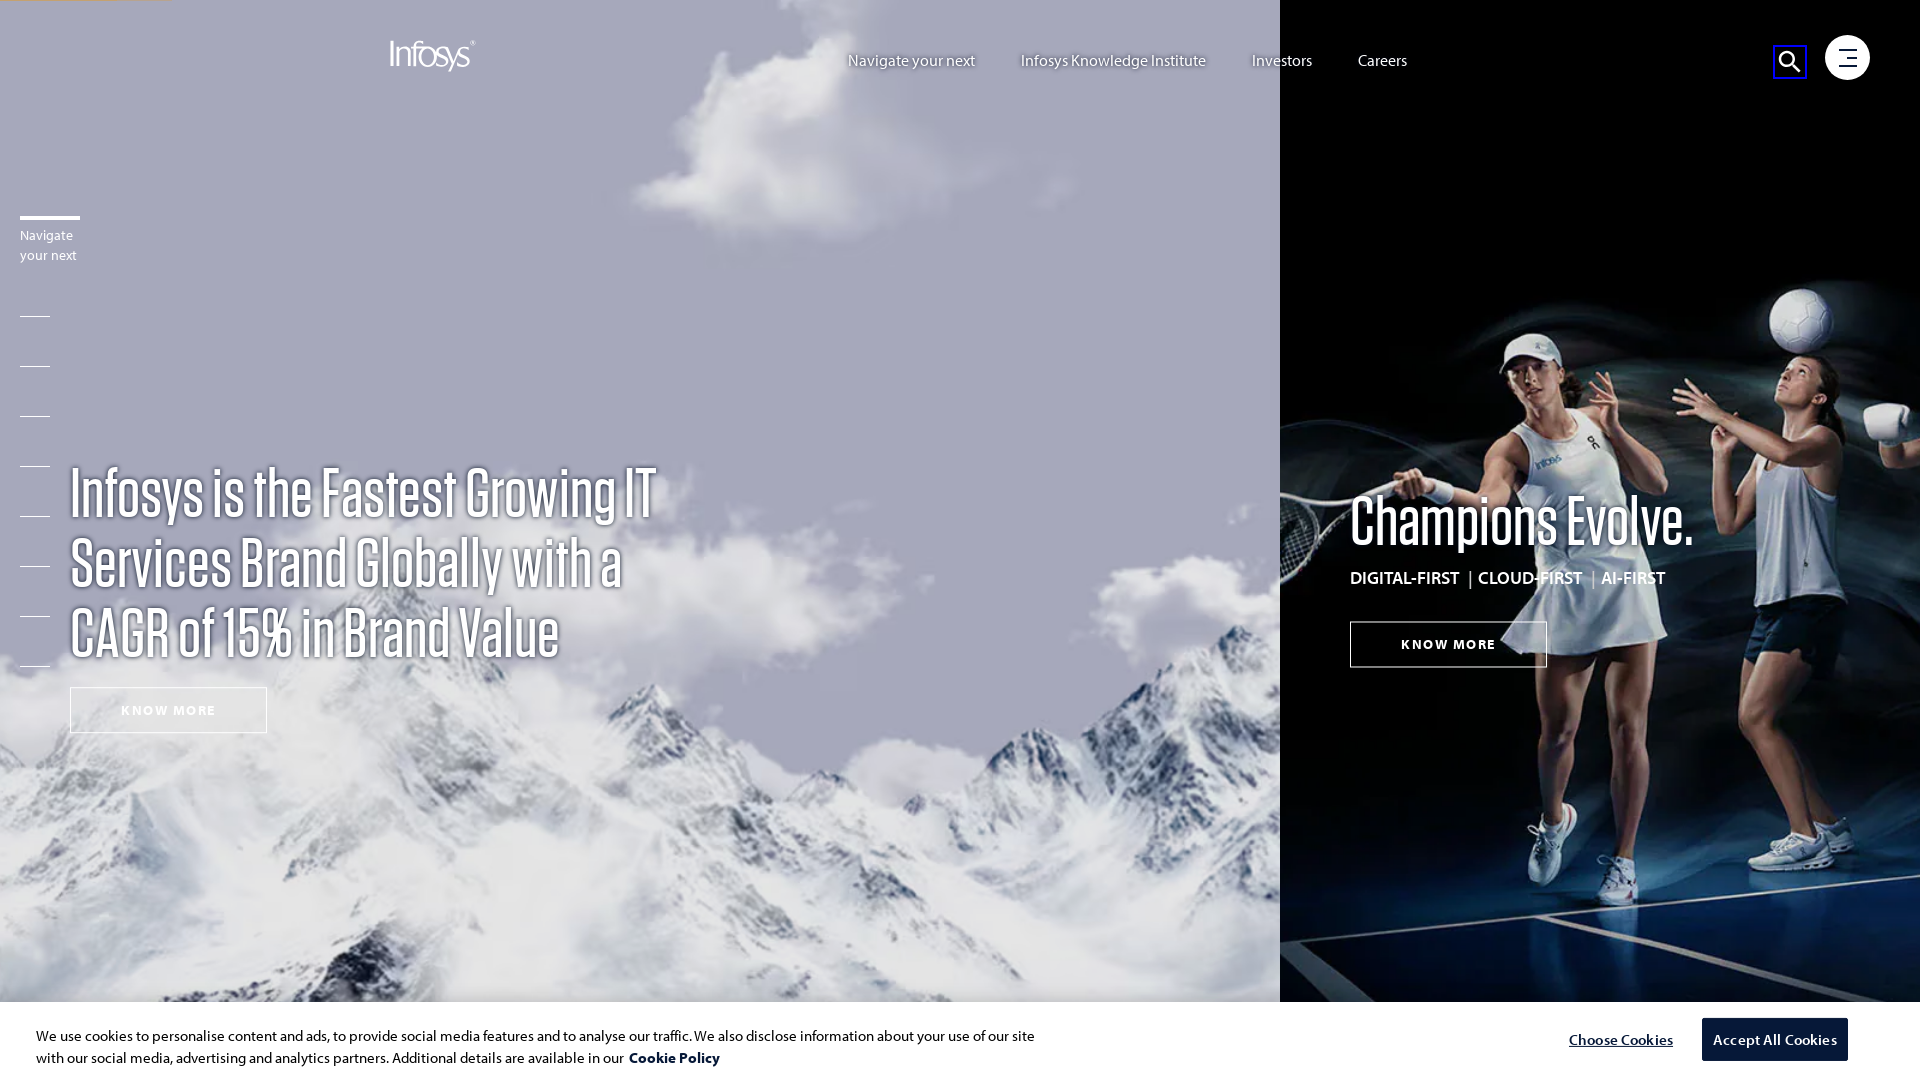

Infosys homepage loaded successfully and DOM content is ready
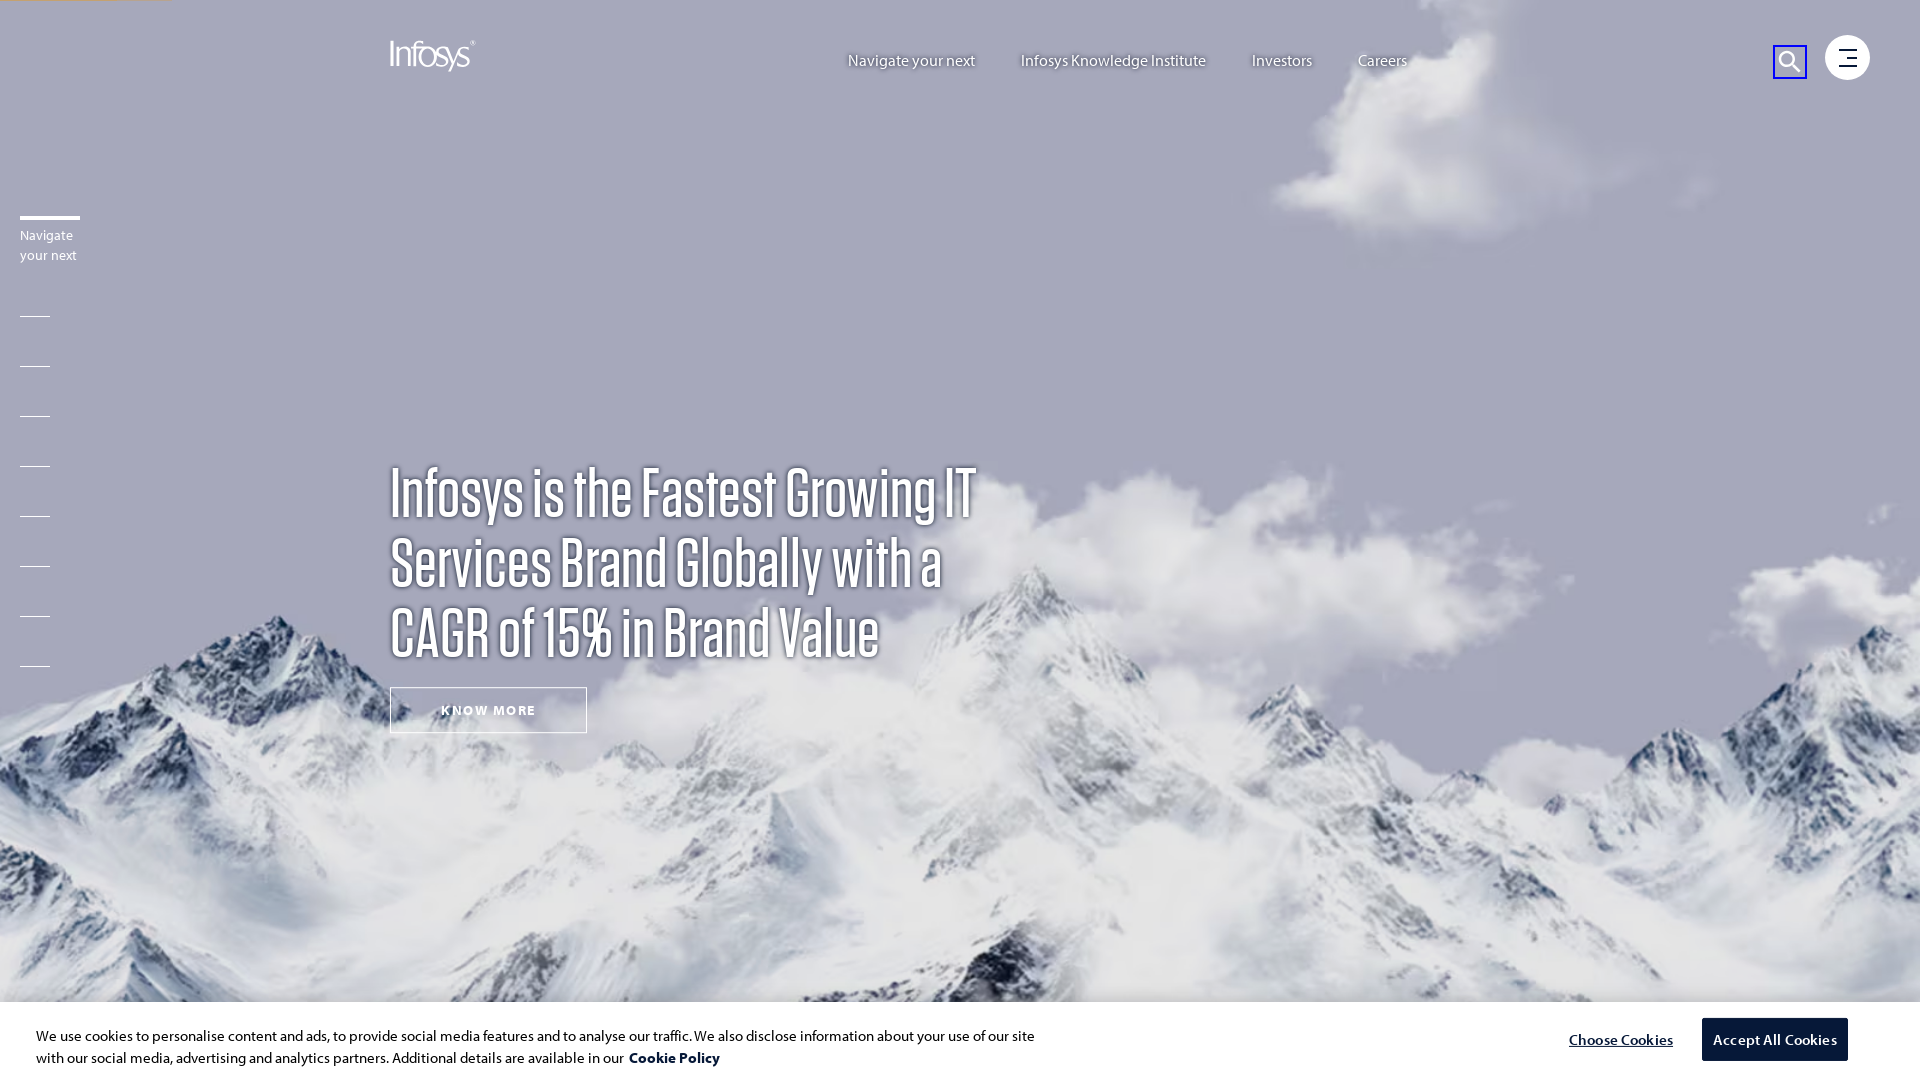

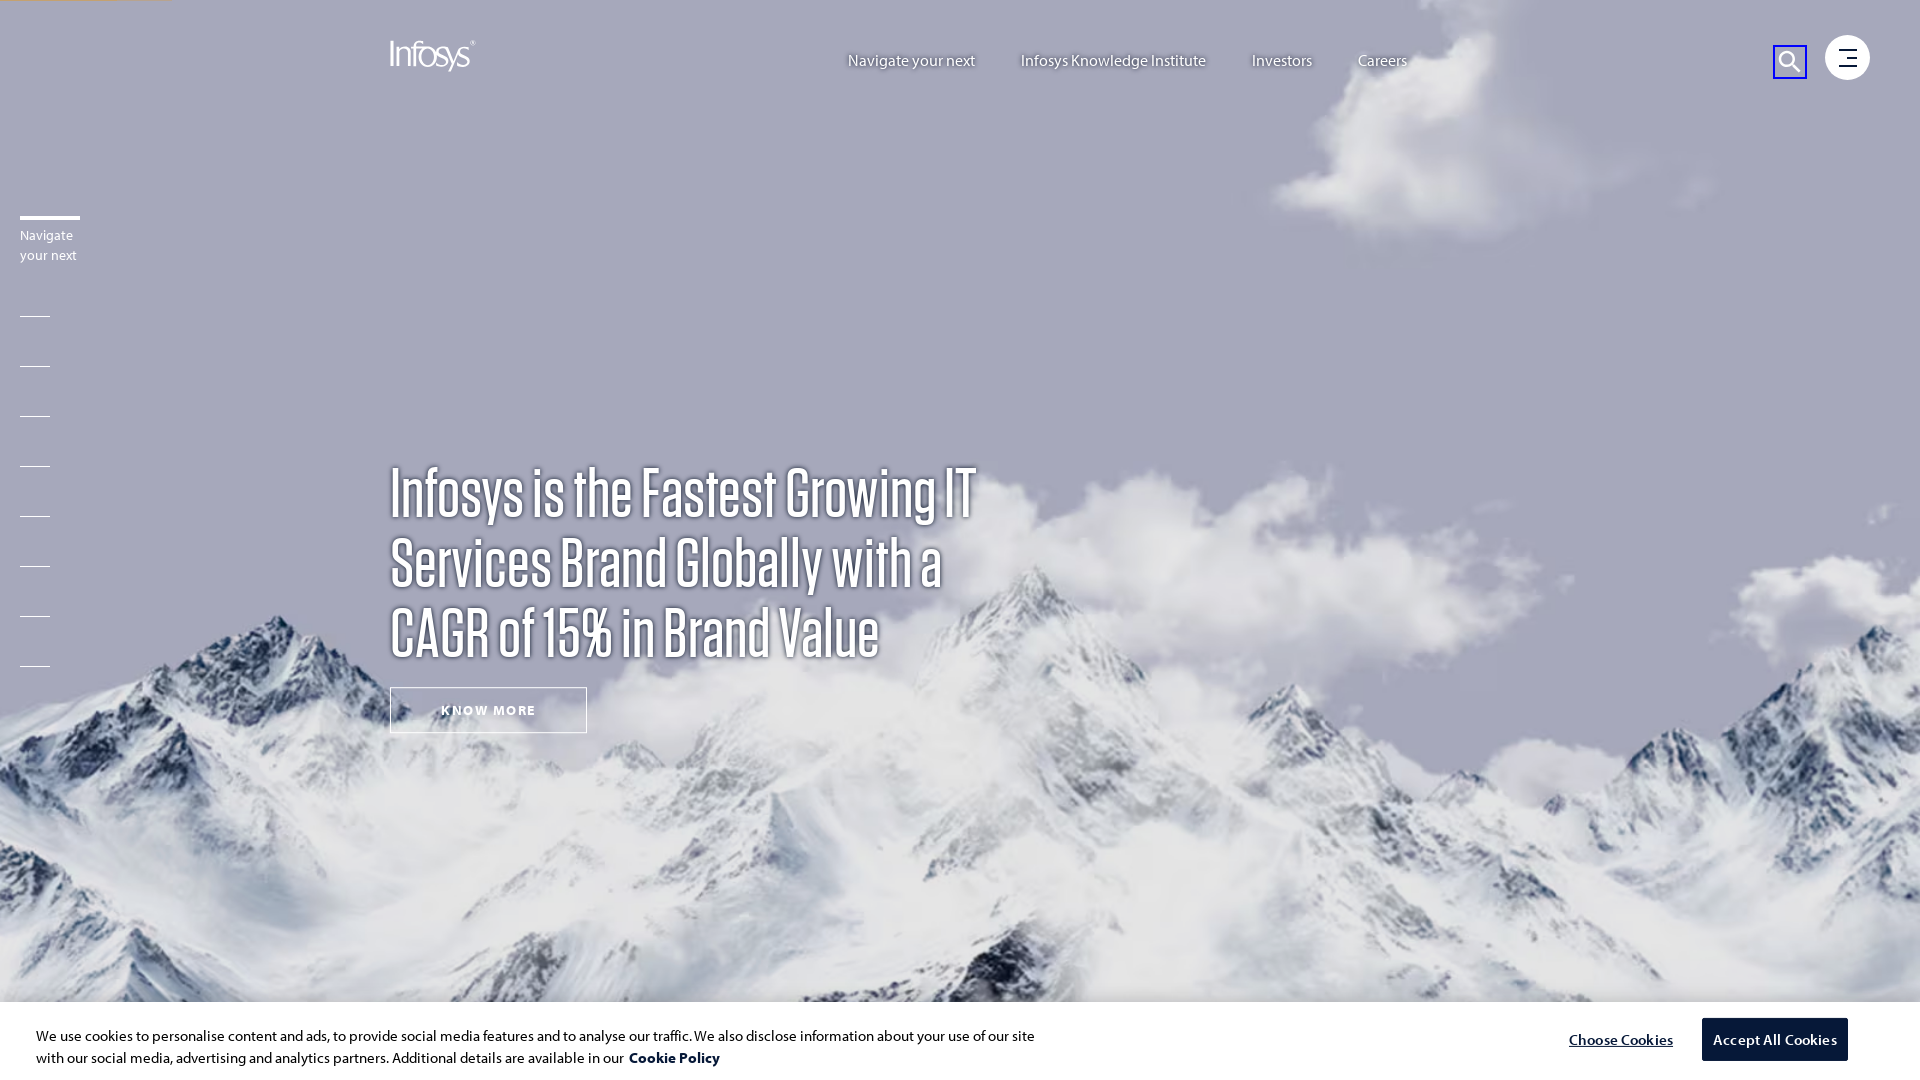